Tests login with invalid credentials and verifies error message

Starting URL: https://the-internet.herokuapp.com/

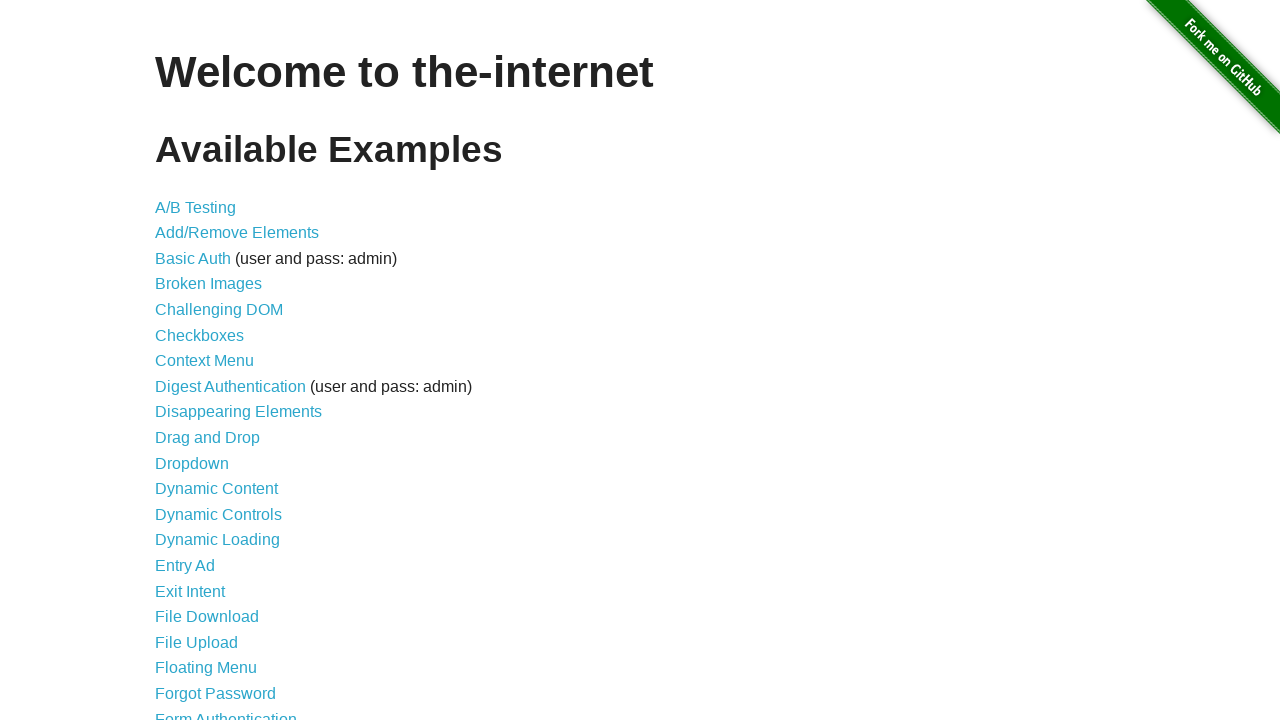

Clicked on Form Authentication link at (226, 712) on xpath=//a[@href="/login"]
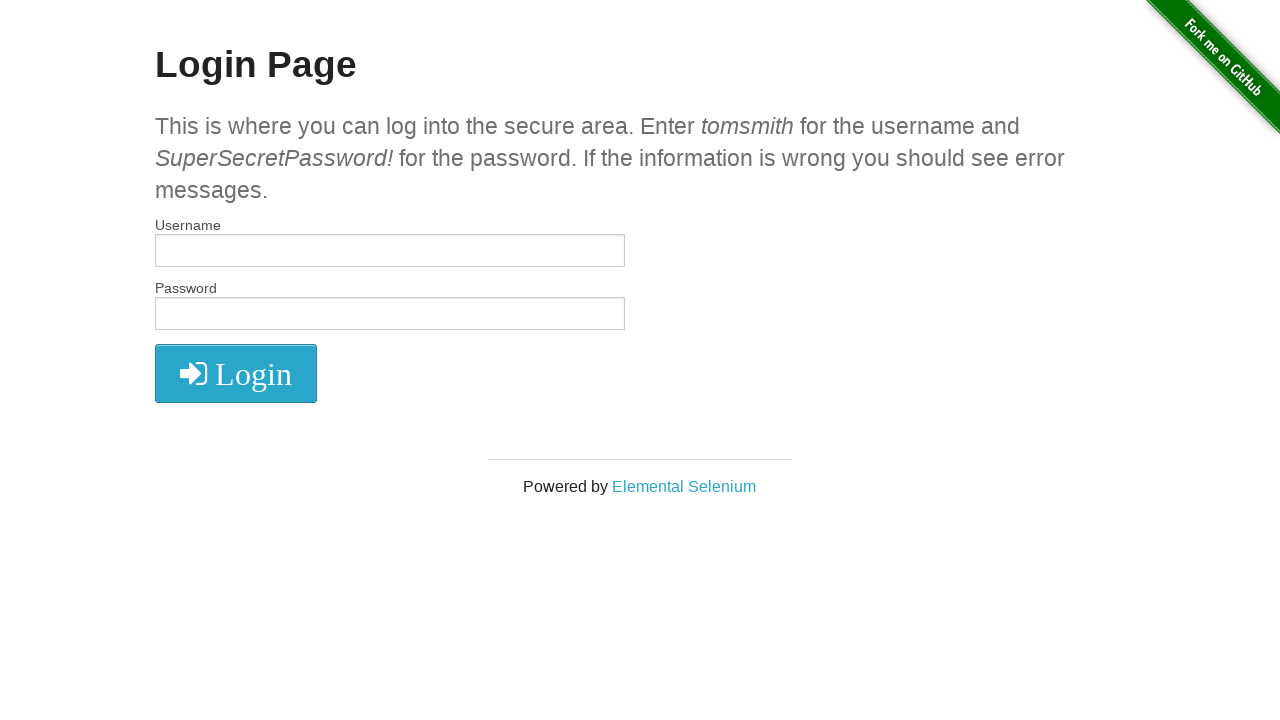

Filled username field with invalid username 'invaliduser432' on //input[@id="username"]
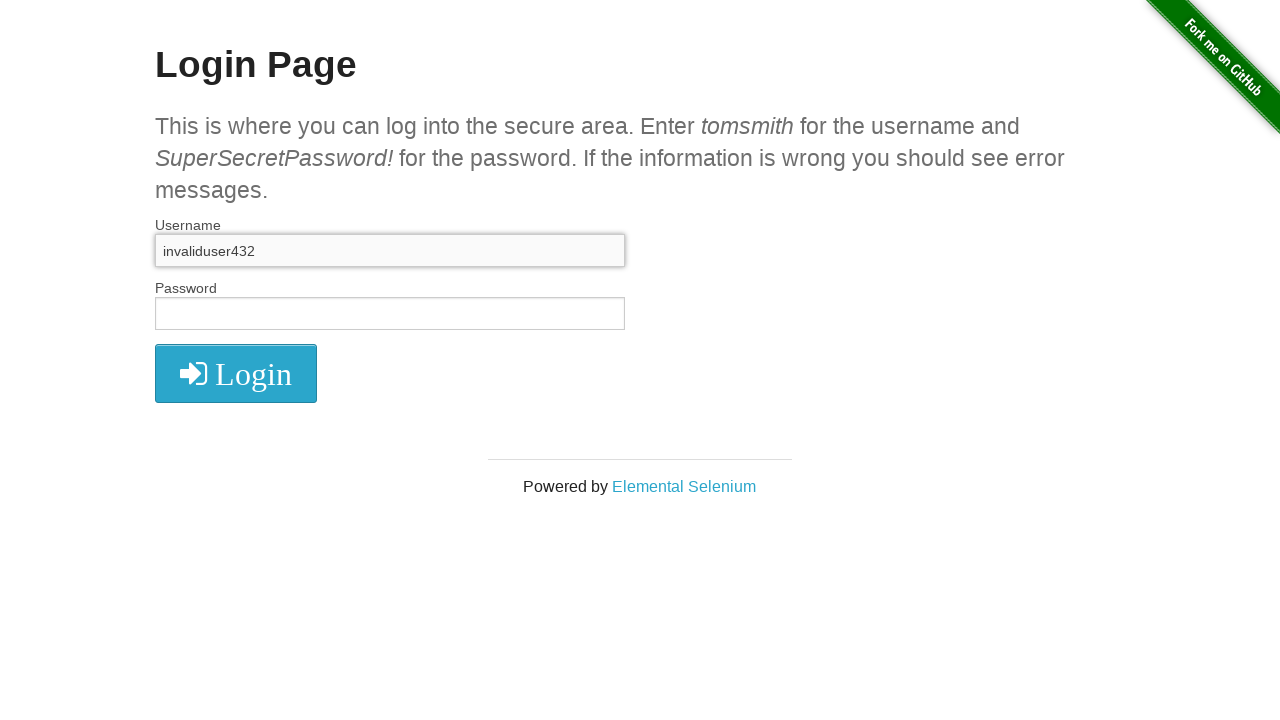

Filled password field with invalid password 'WrongPass789' on //input[@id="password"]
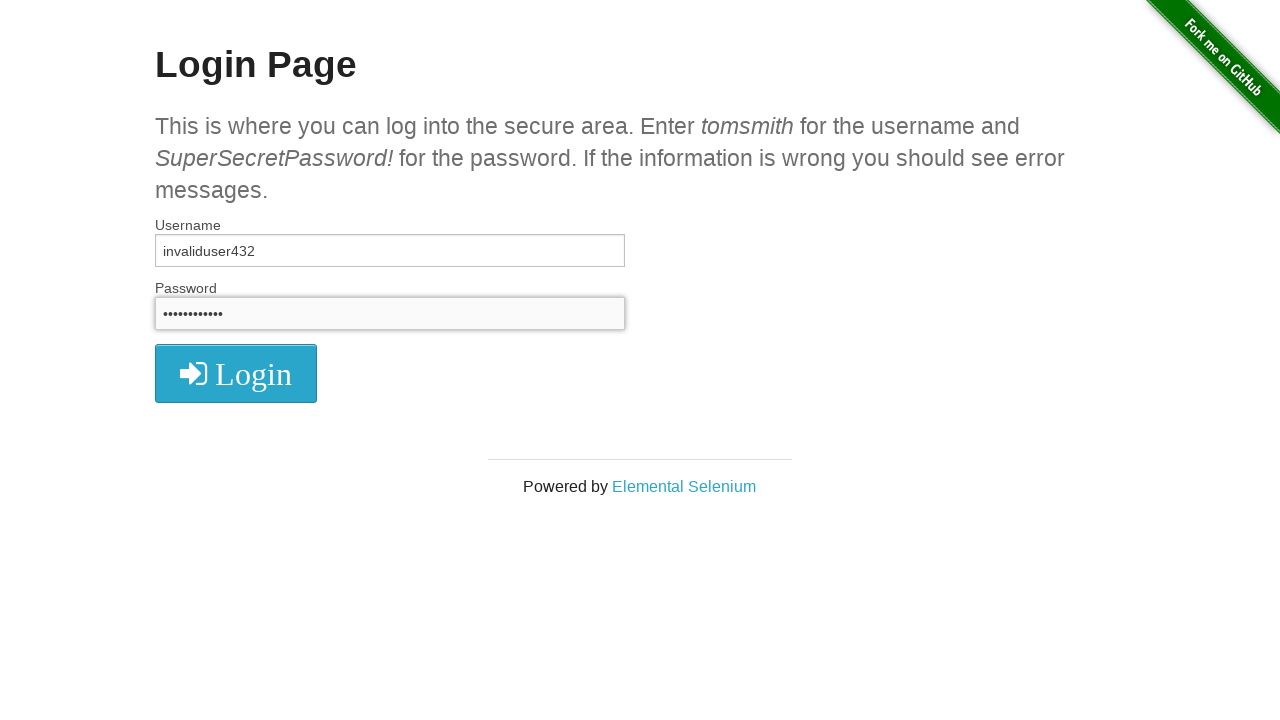

Clicked login button to submit invalid credentials at (236, 373) on xpath=//button[@type="submit"]
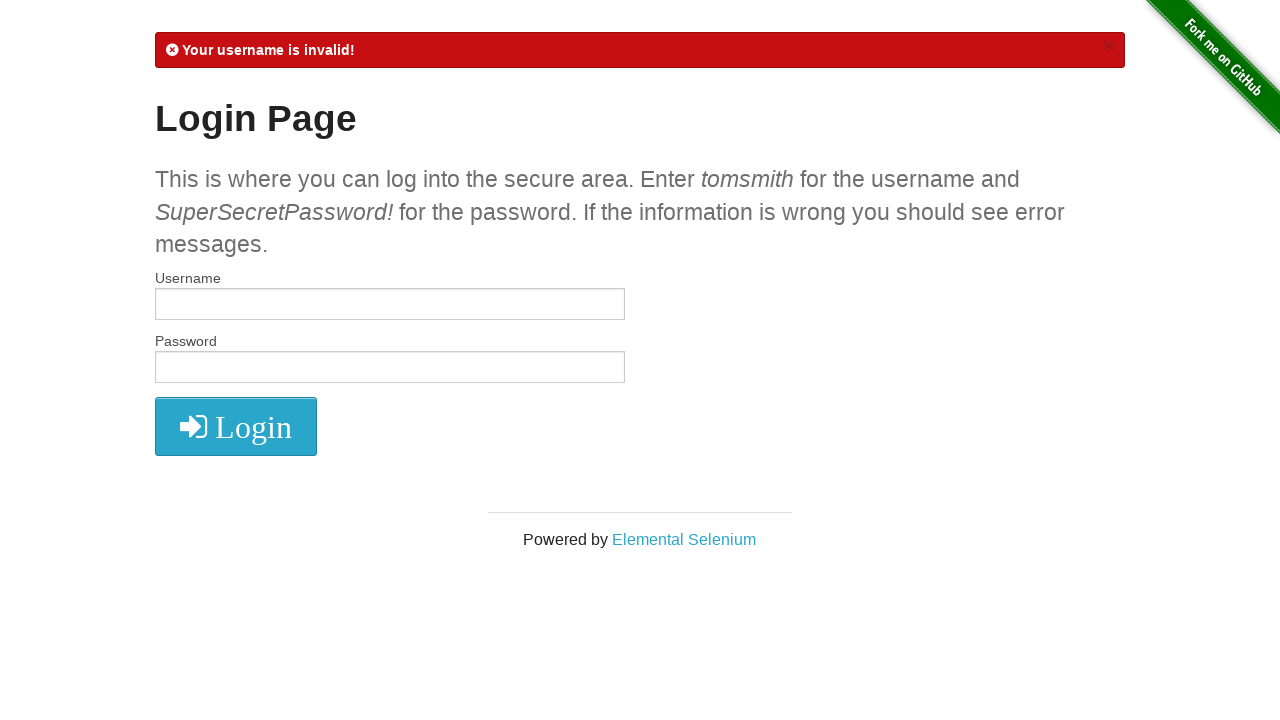

Retrieved error message text from flash element
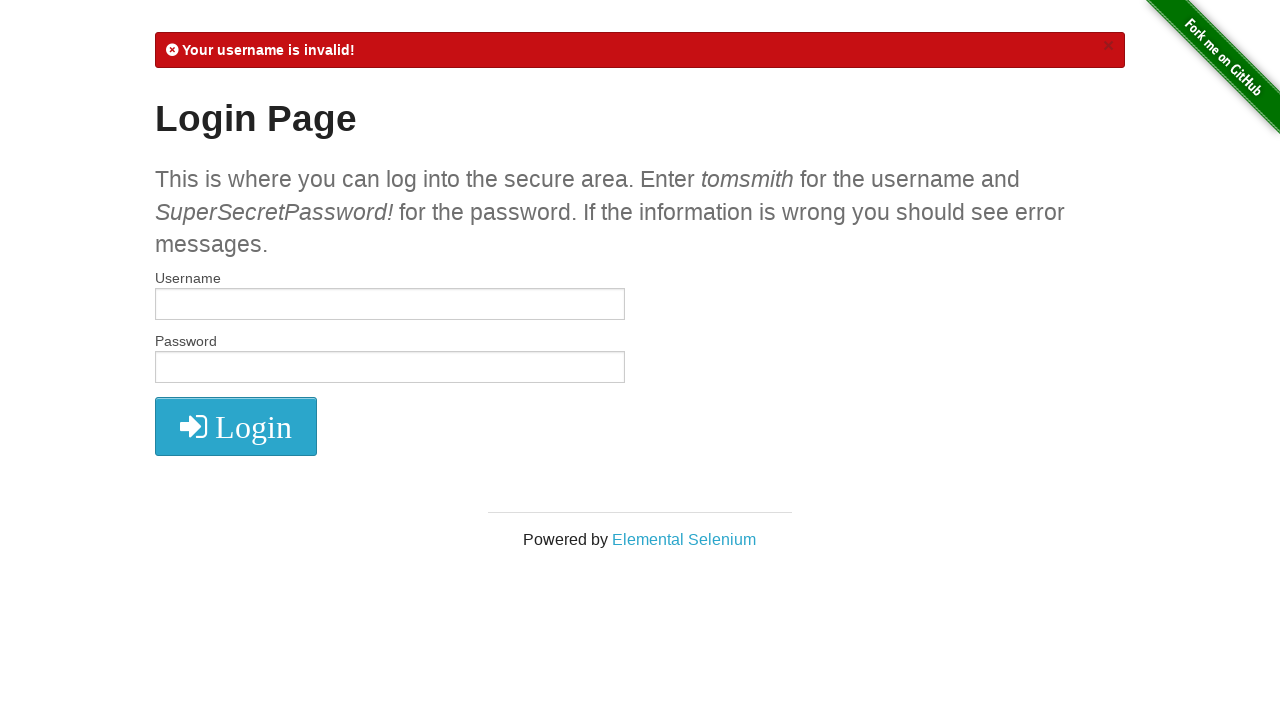

Verified error message contains 'Your username is invalid!'
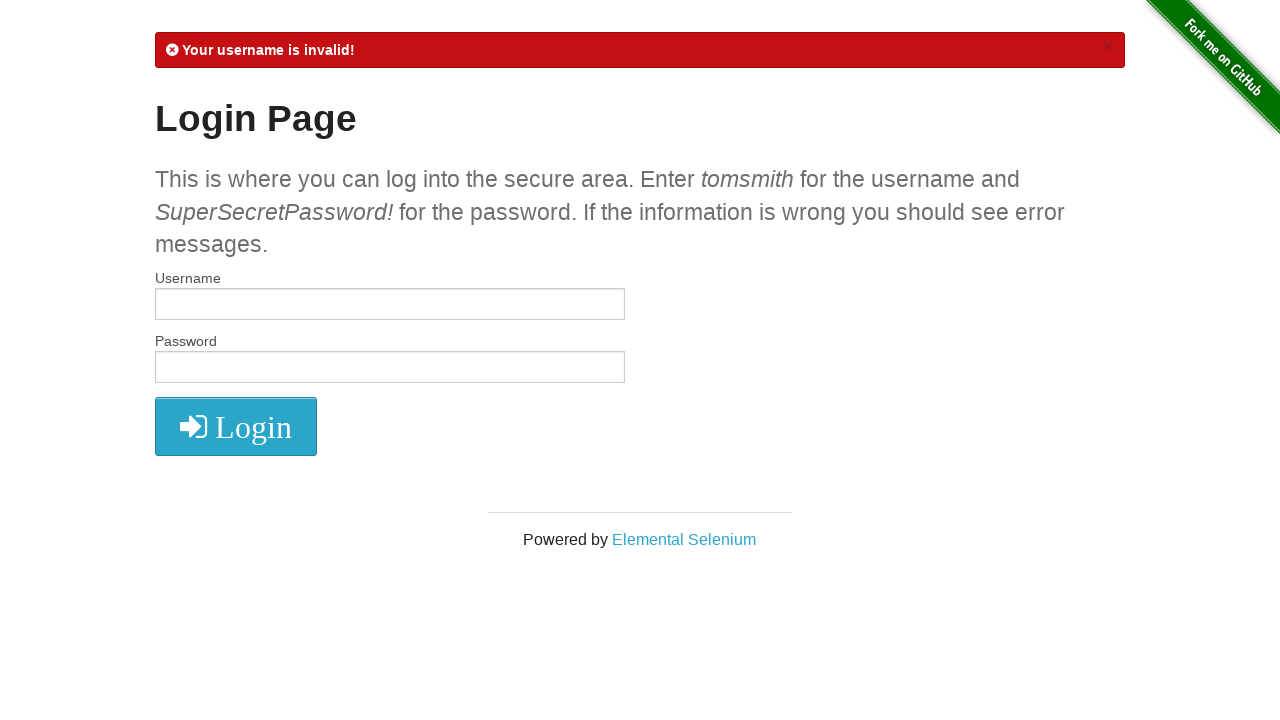

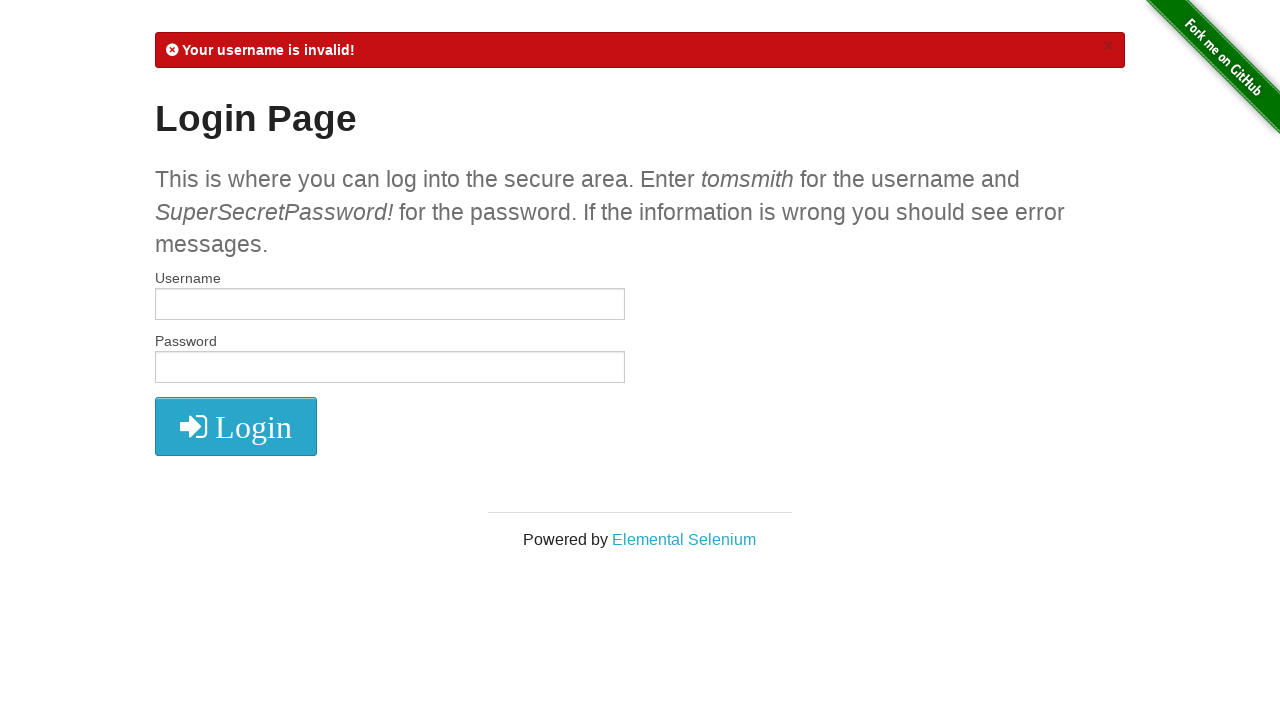